Scrolls to a web table on the page, calculates the sum of amounts in the table, and verifies it matches the displayed total

Starting URL: https://rahulshettyacademy.com/AutomationPractice/

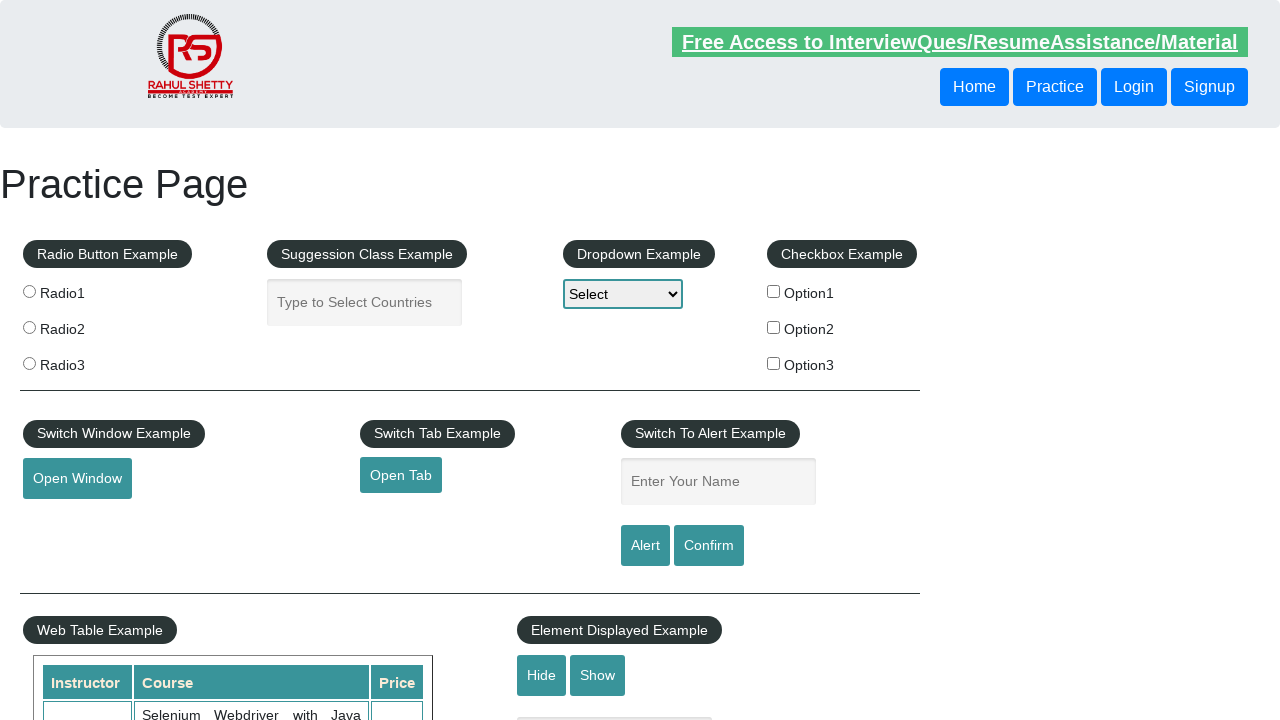

Scrolled to web table with fixed header
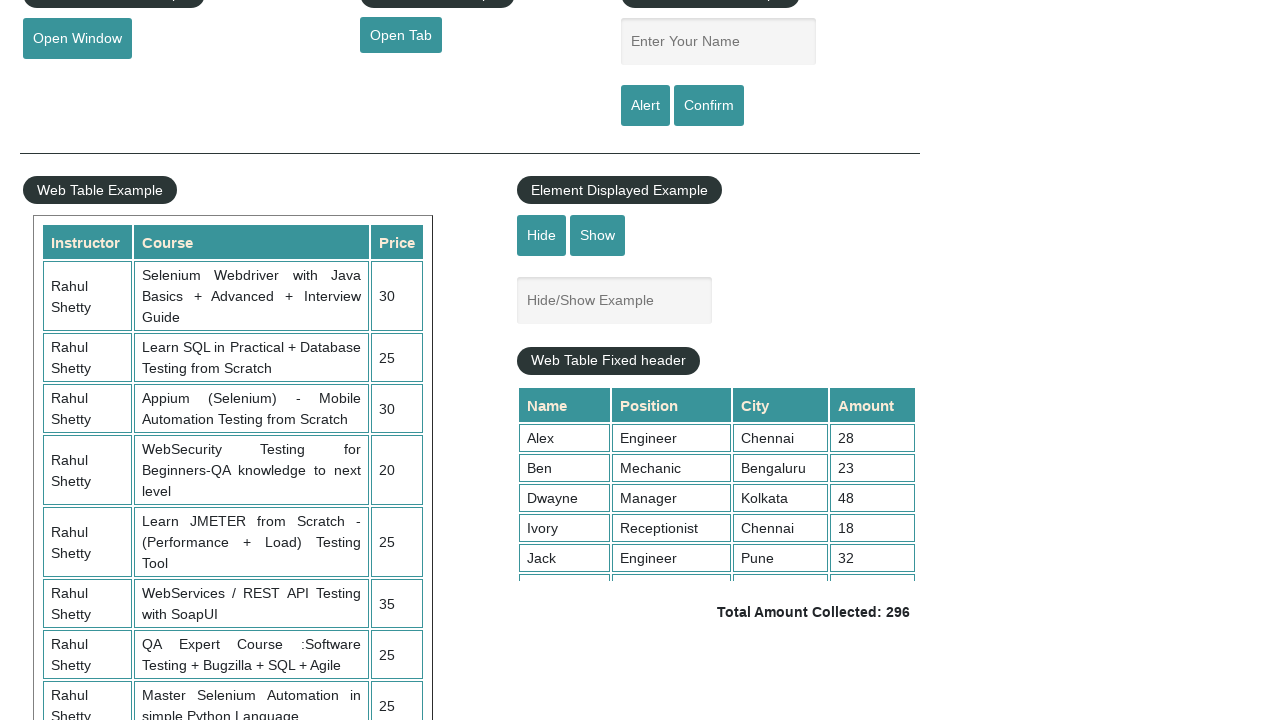

Retrieved total amount text from page
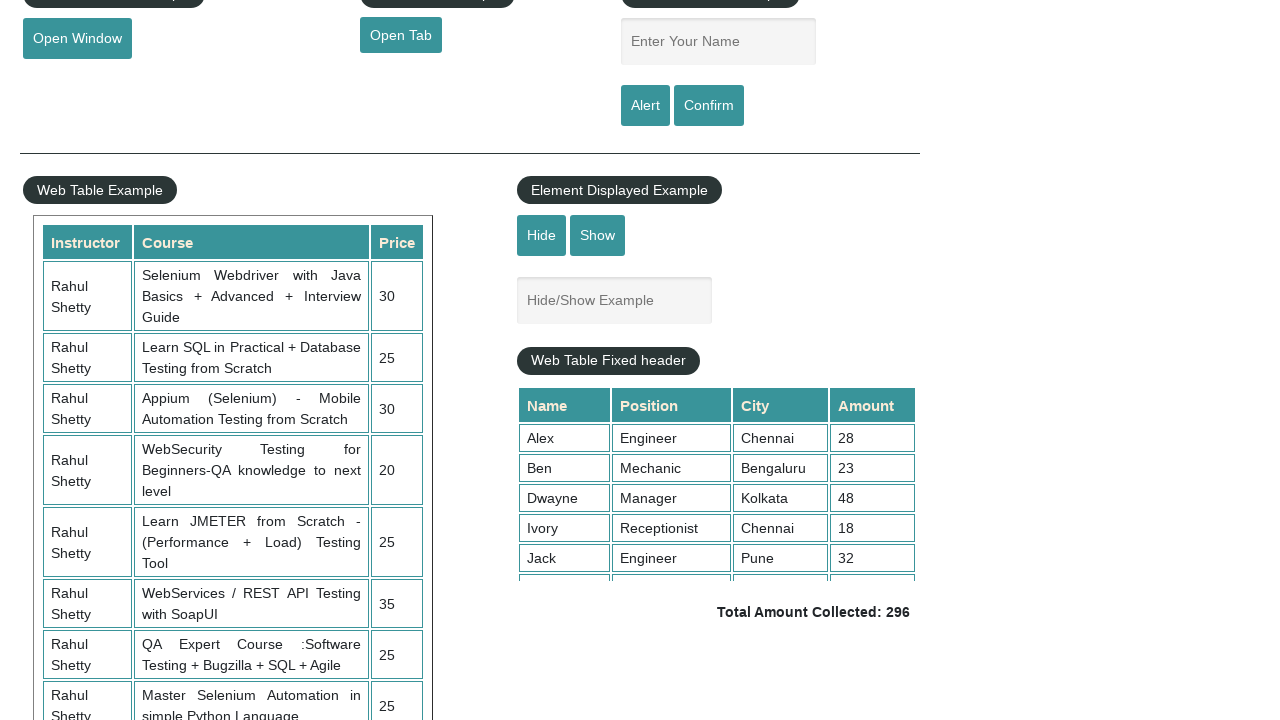

Parsed expected total amount: 296
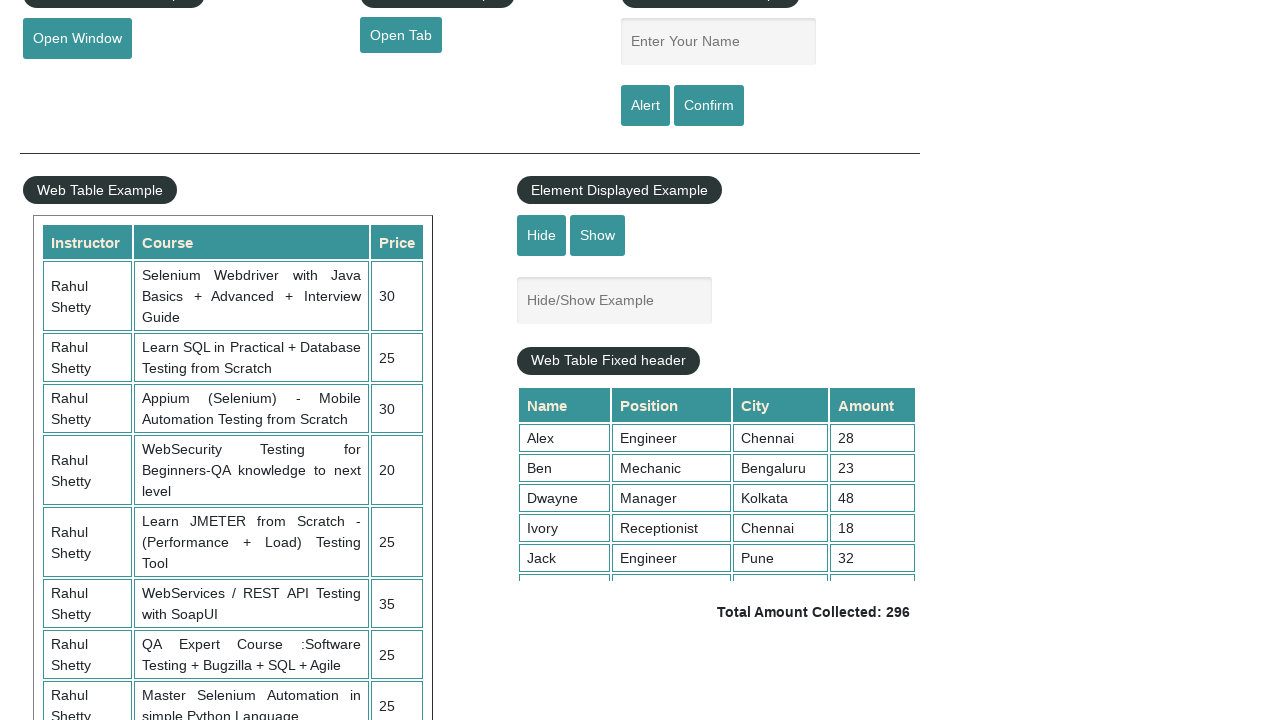

Located all amount values in table (9 rows)
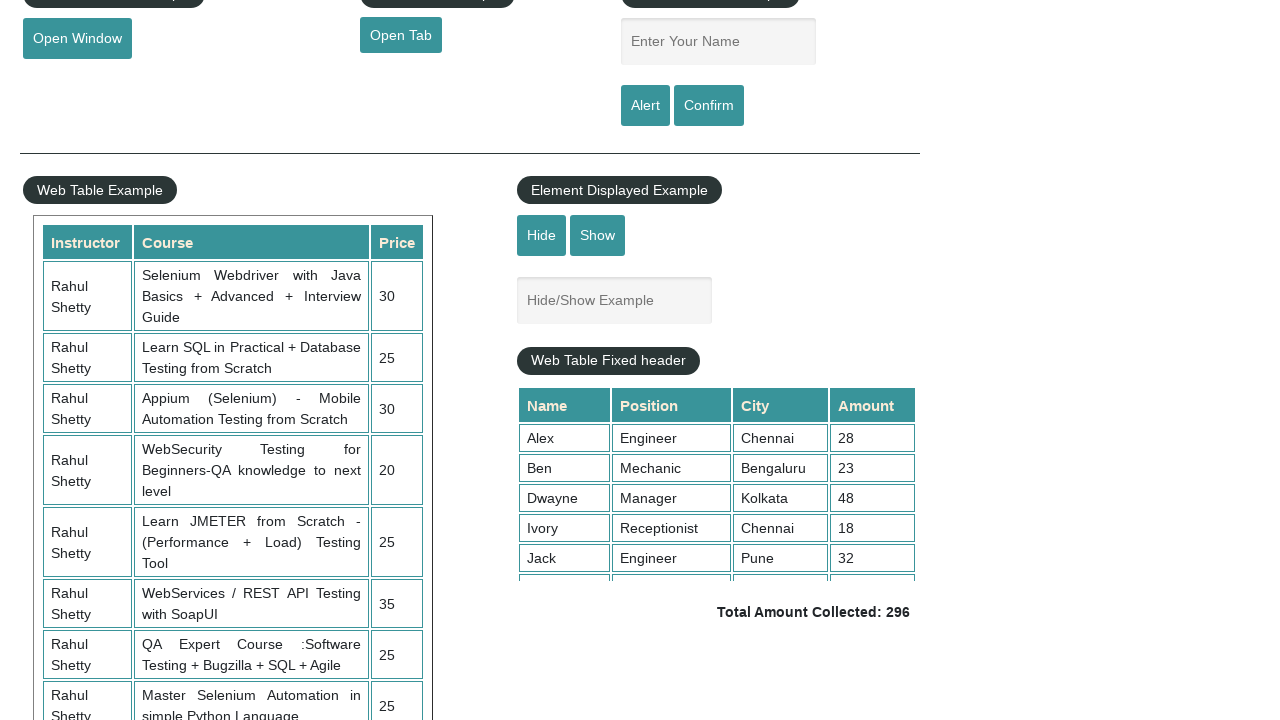

Calculated sum of all table amounts: 296
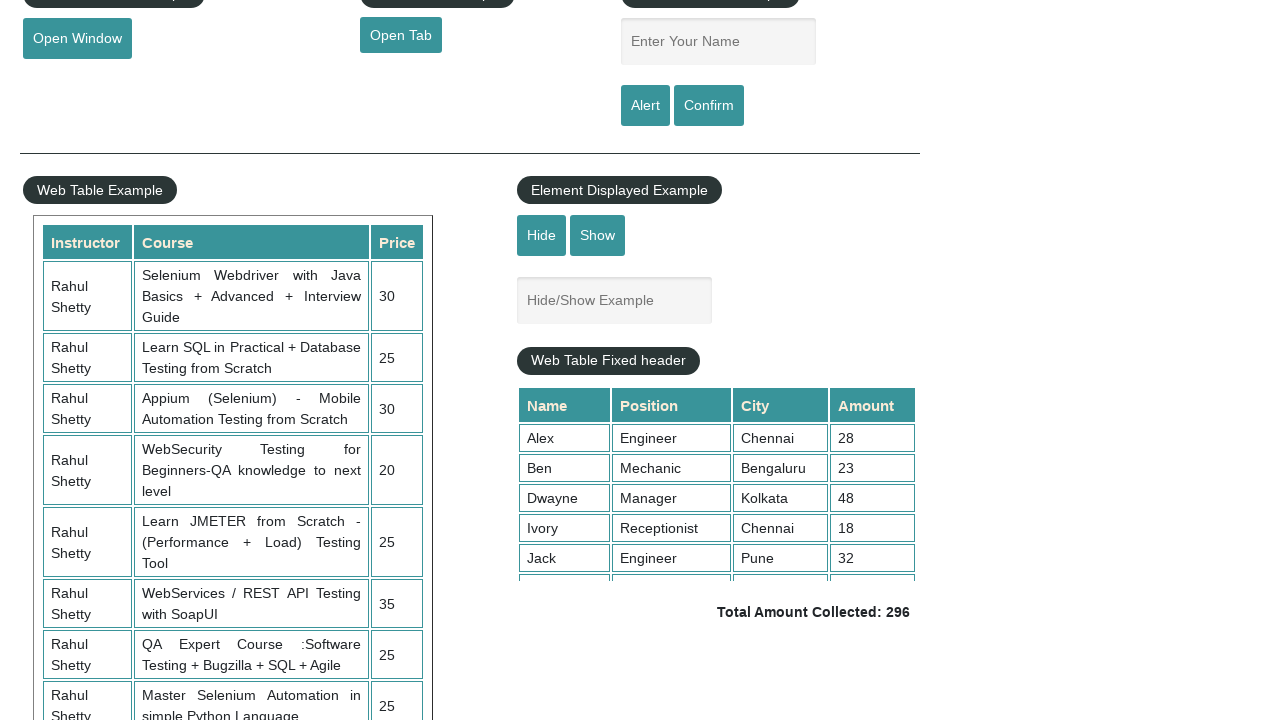

Verified calculated sum (296) matches expected total (296)
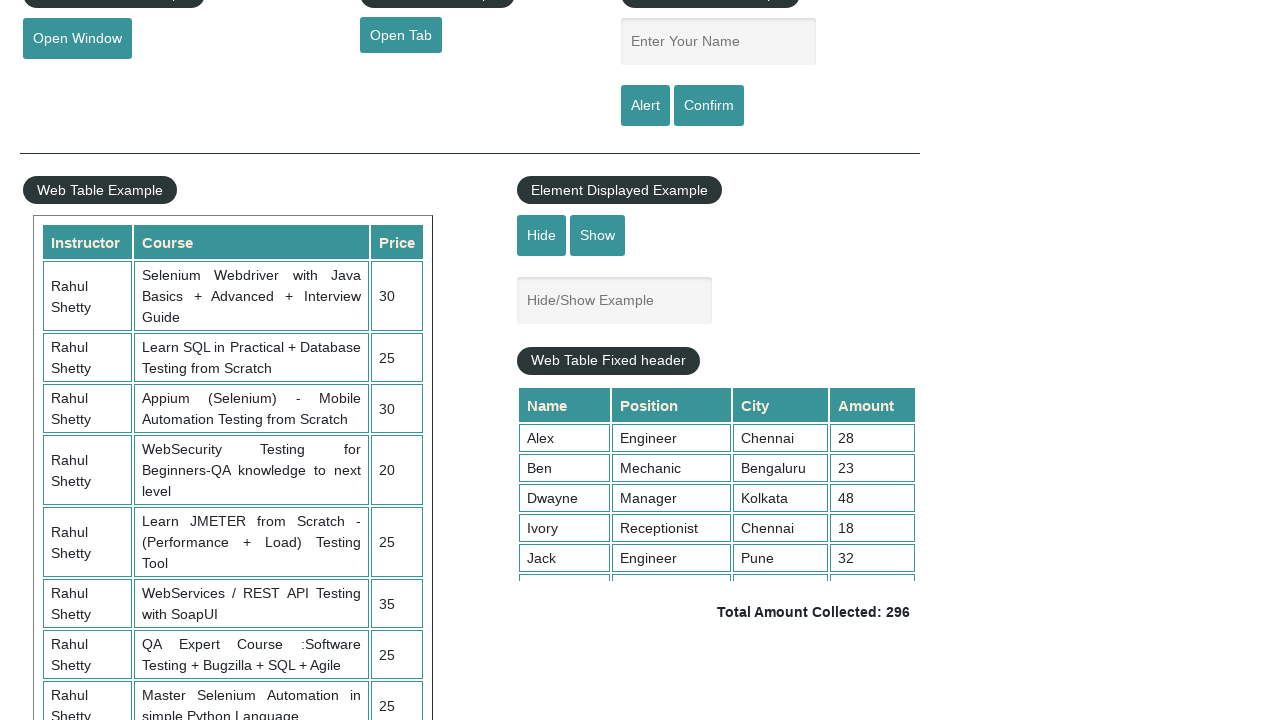

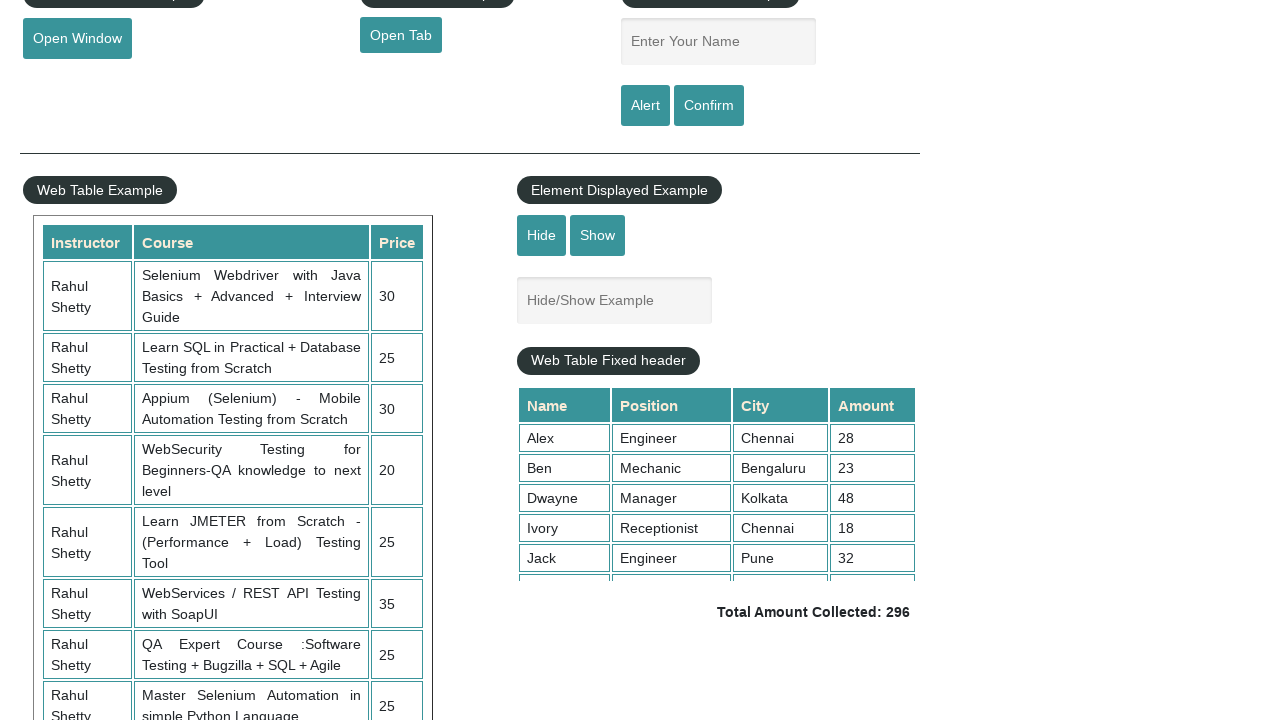